Tests simple JavaScript alert by clicking button to open alert, verifying alert text, and accepting it

Starting URL: https://v1.training-support.net/selenium/javascript-alerts

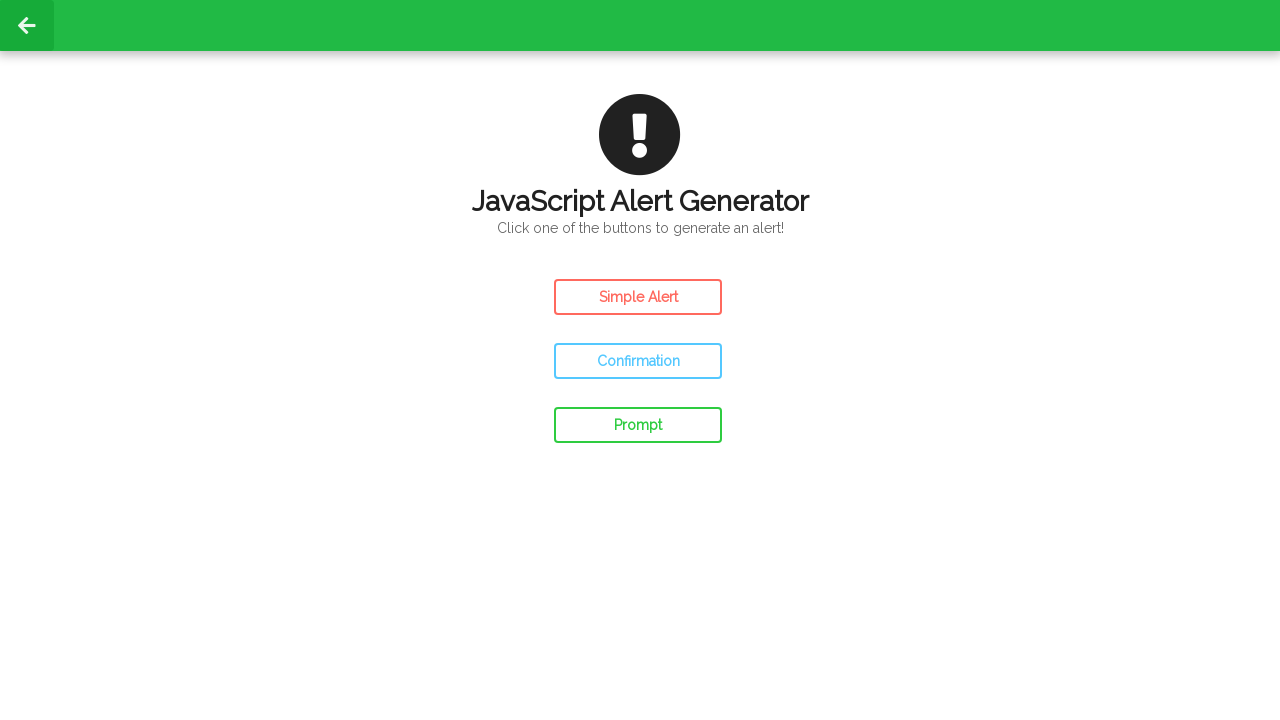

Clicked button to open simple alert at (638, 297) on #simple
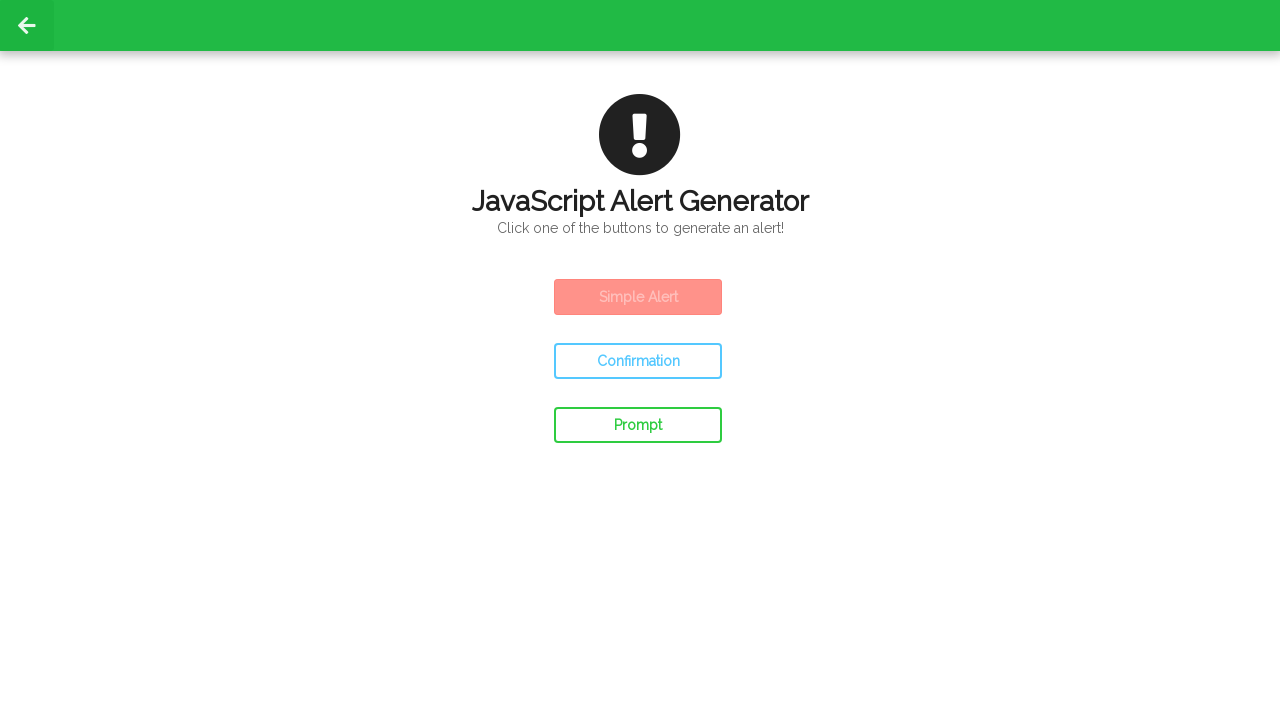

Set up dialog handler to accept alerts
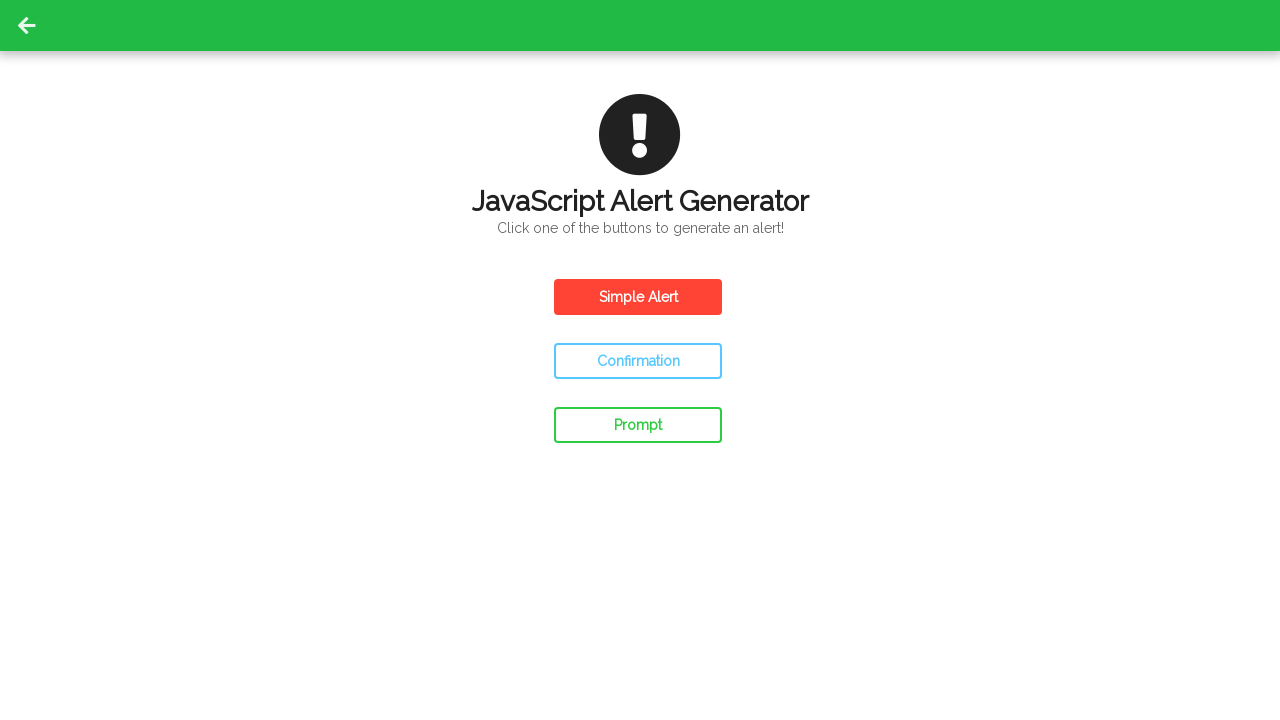

Clicked button to trigger alert and accept it at (638, 297) on #simple
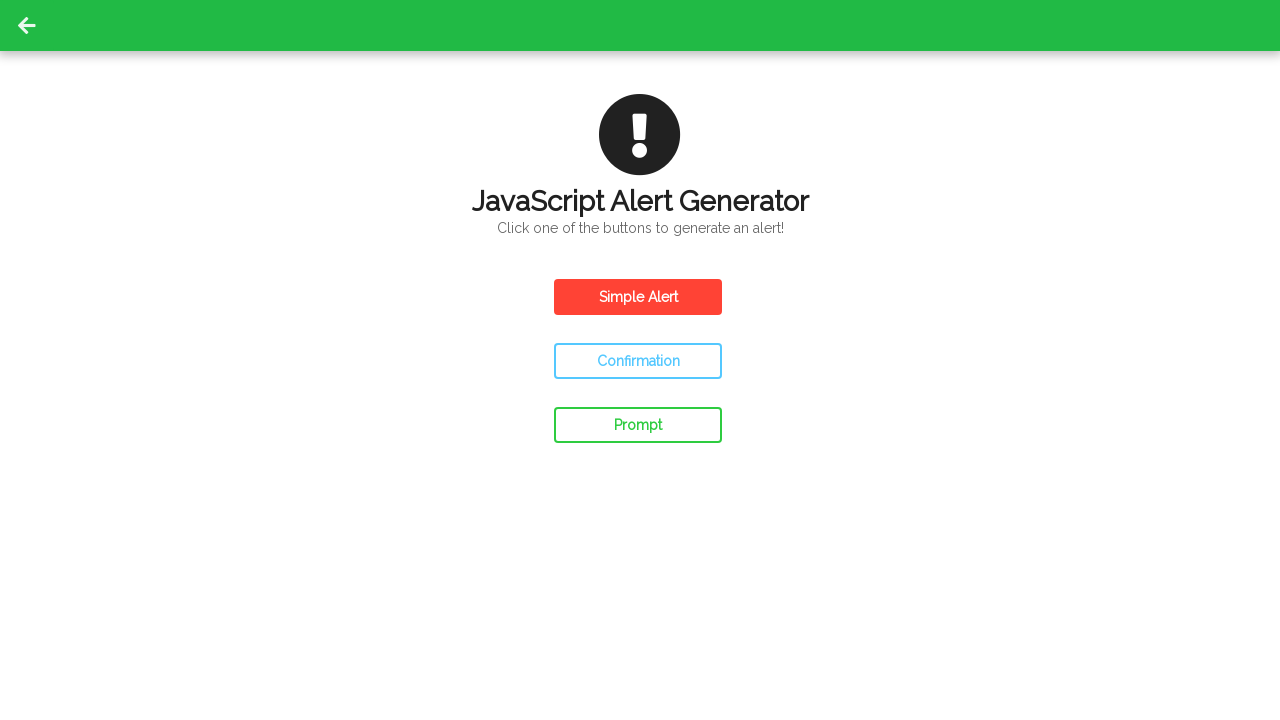

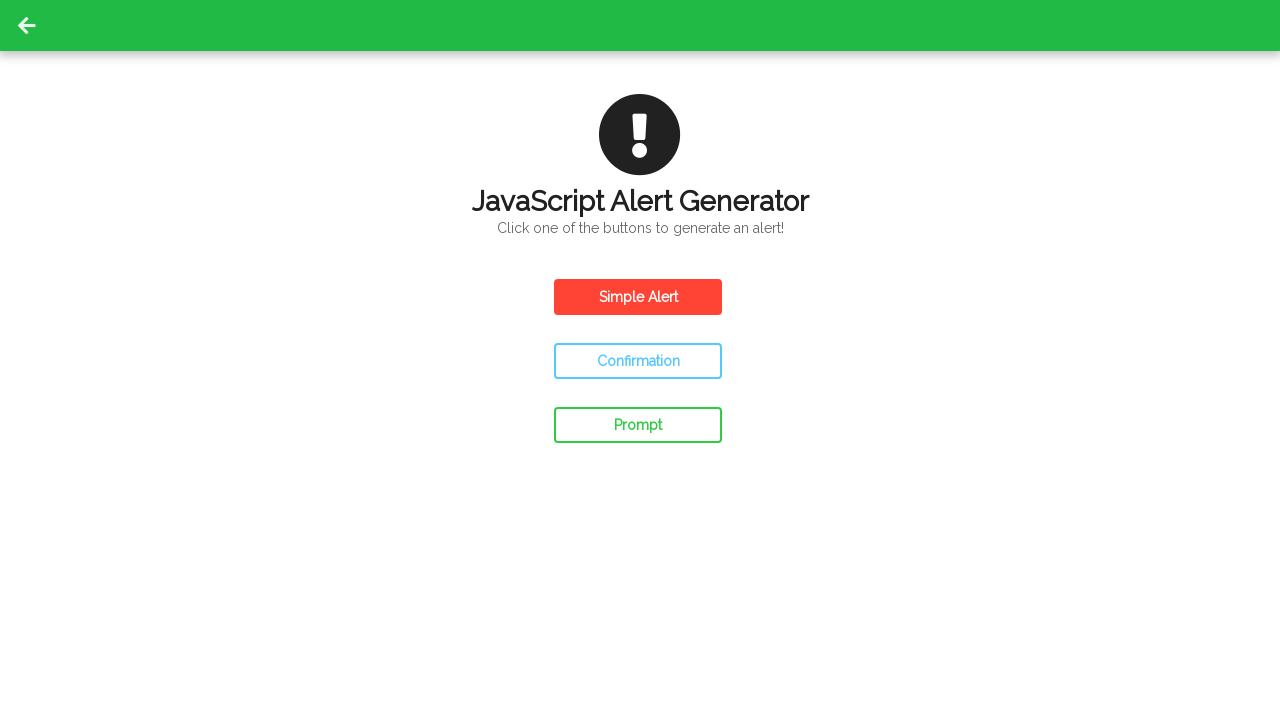